Navigates through a multi-level dropdown menu by hovering over "Courses", then "Software Testing", and finally clicking on "Selenium Certification Training"

Starting URL: http://greenstech.in/selenium-course-content.html

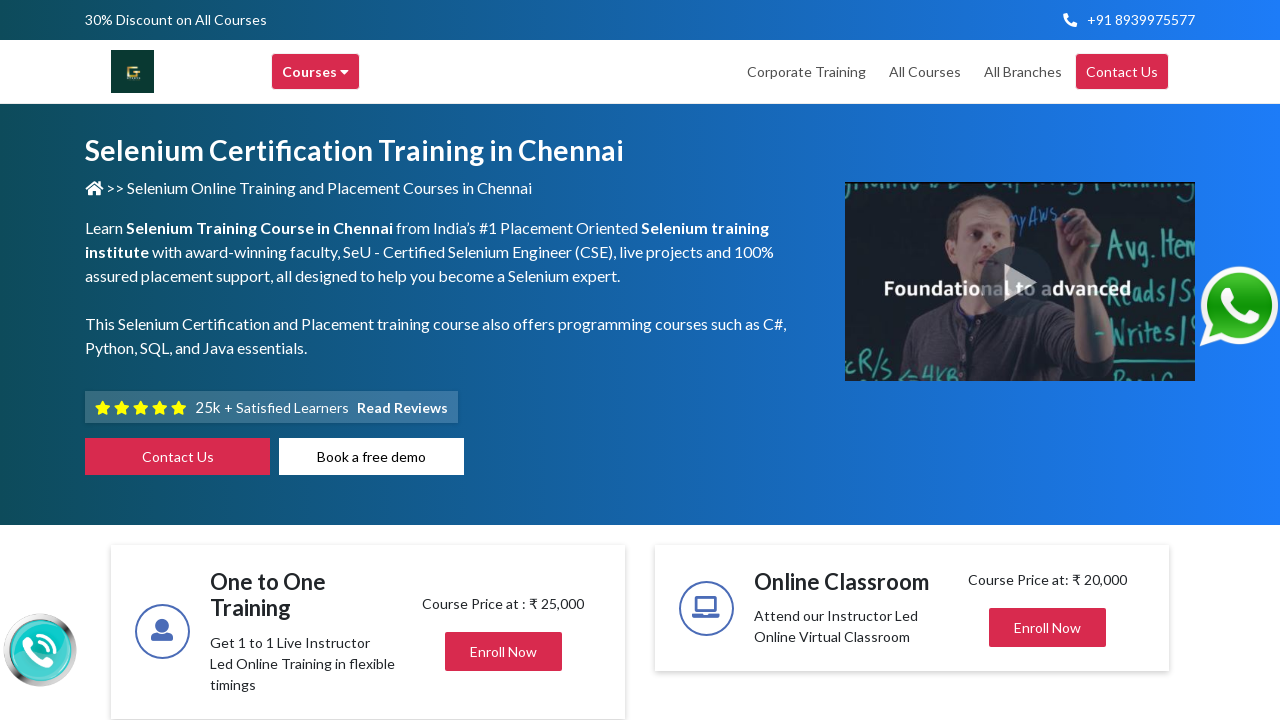

Navigated to GreensTech Selenium course content page
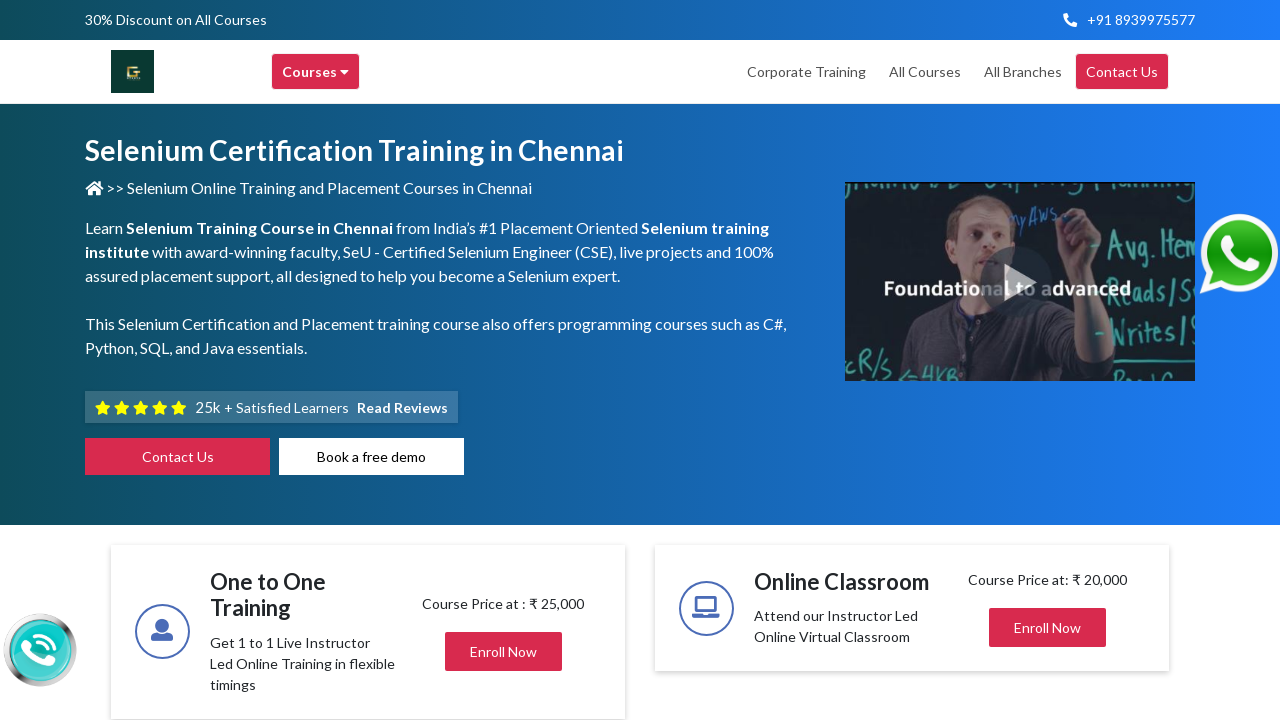

Hovered over Courses menu at (316, 72) on div[title='Courses']
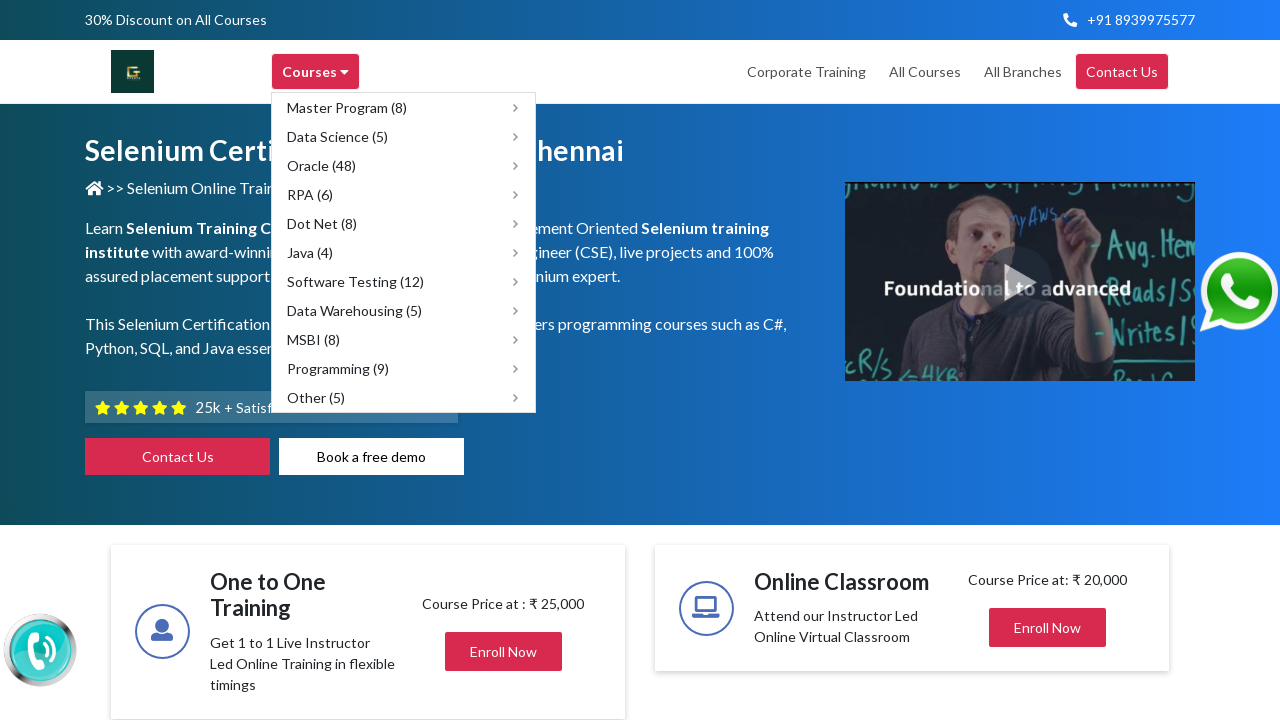

Hovered over Software Testing submenu at (404, 282) on div[title='Software Testing']
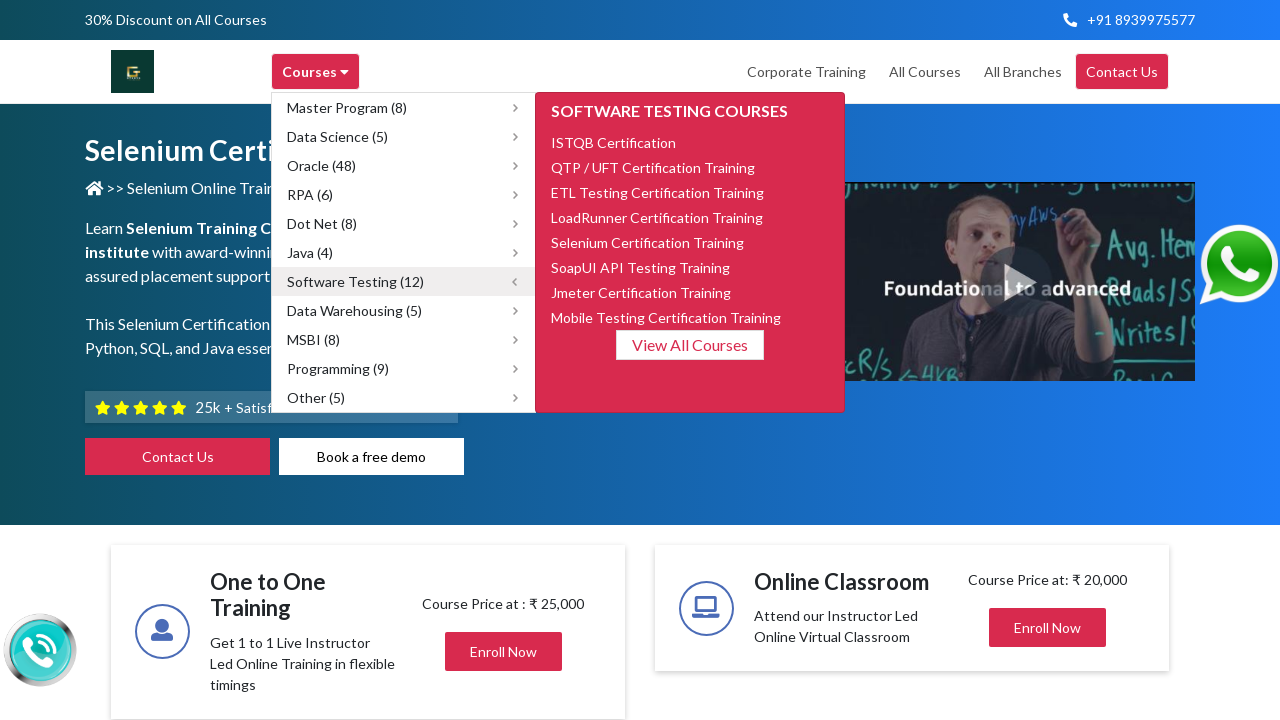

Clicked on Selenium Certification Training option at (648, 242) on xpath=//span[contains(text(),'Selenium Certification Training')]
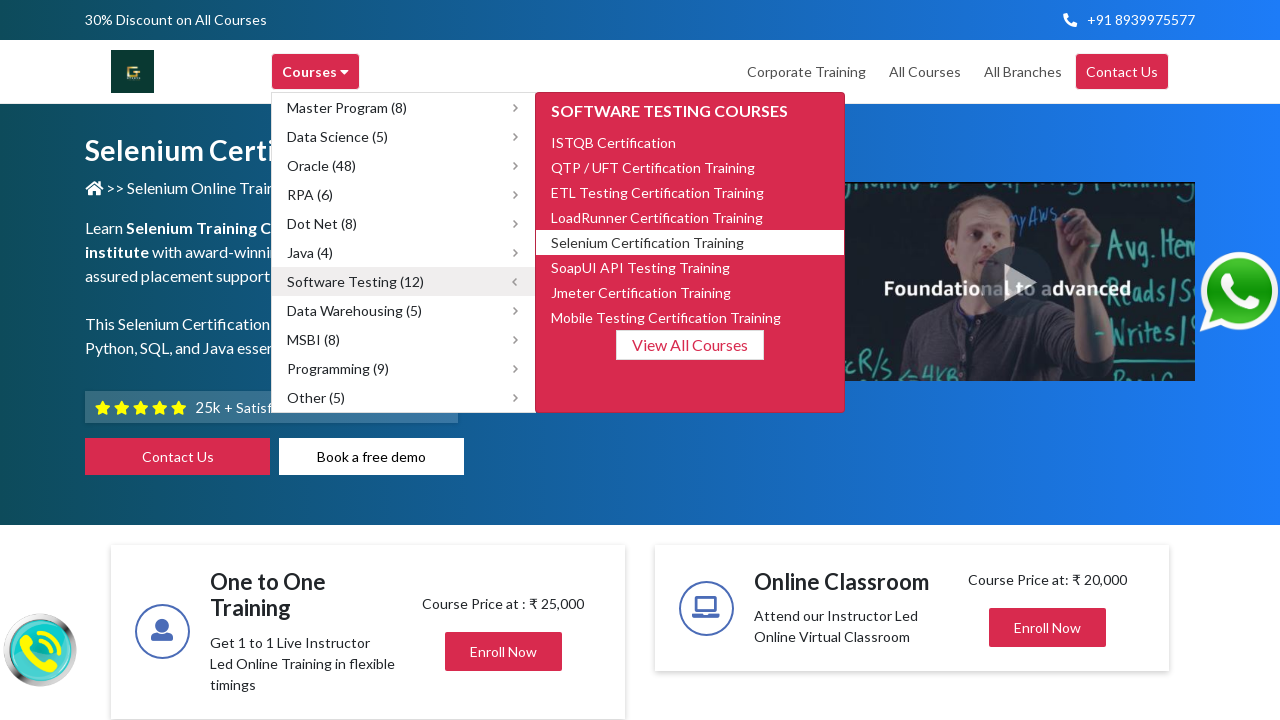

Waited for page to fully load
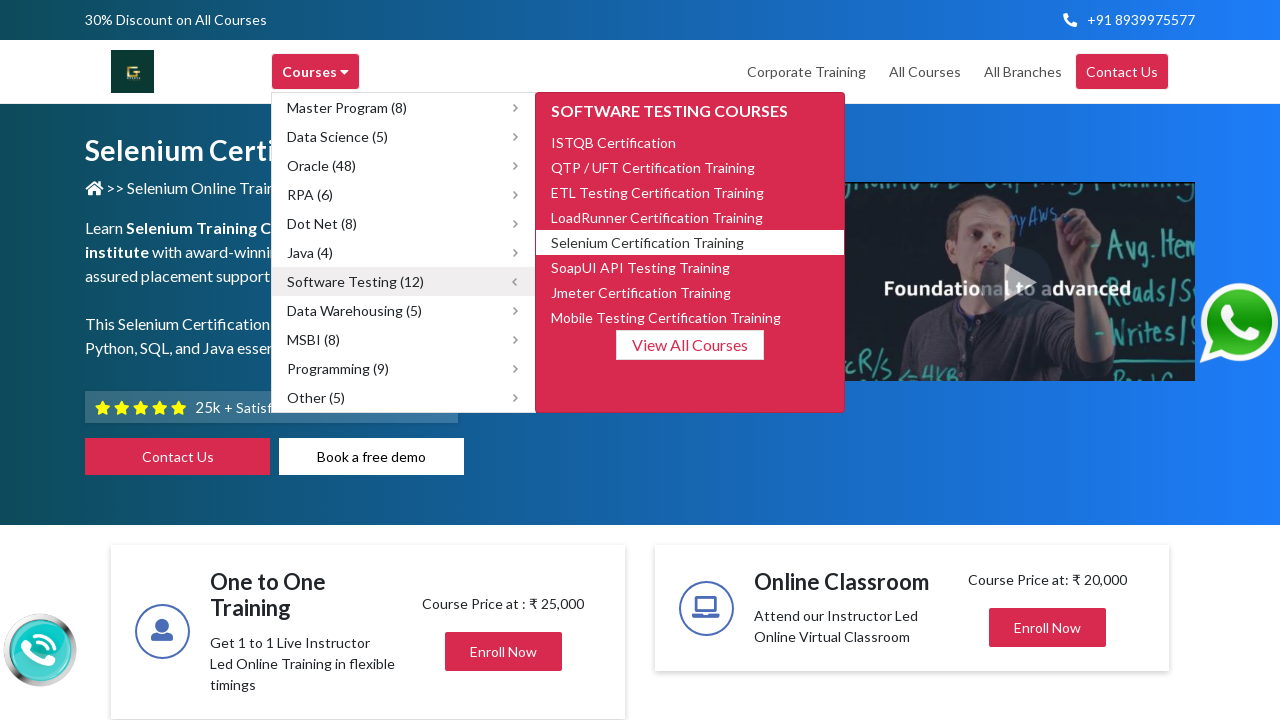

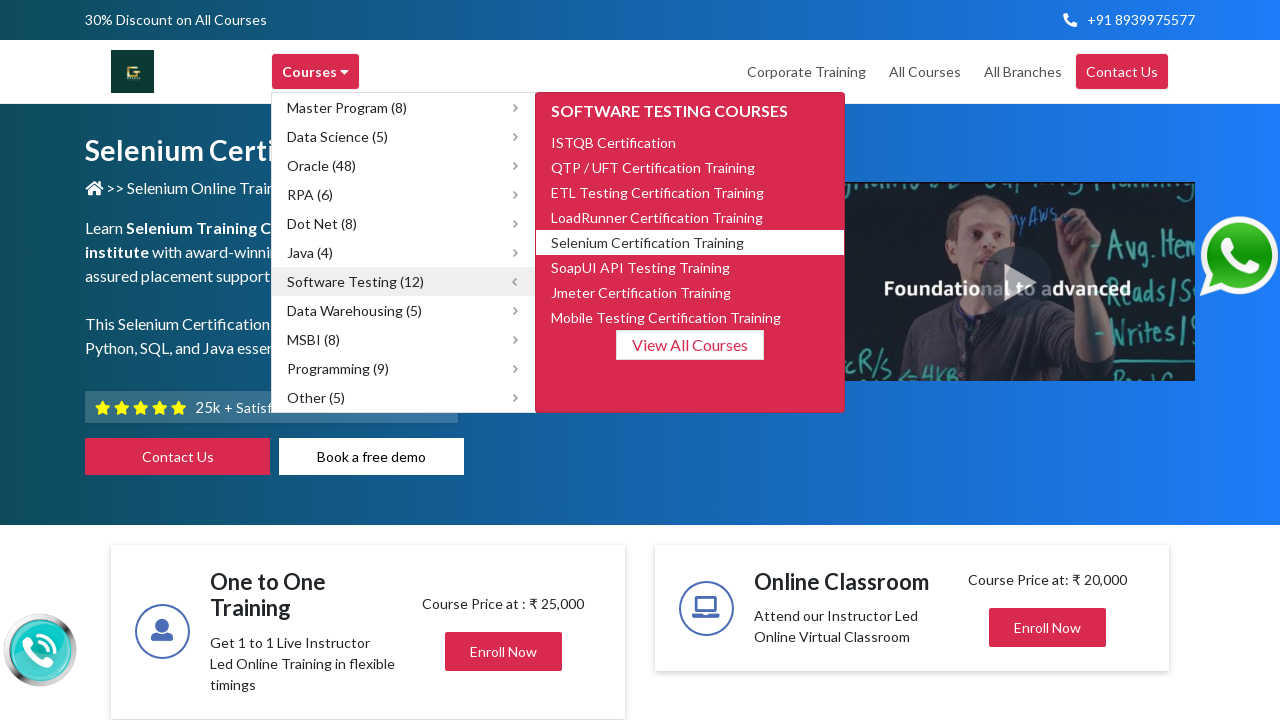